Navigates to a QSpiders demo application, clicks on the "Link" section, and verifies that link elements are displayed on the page.

Starting URL: https://demoapps.qspiders.com/ui?scenario=1

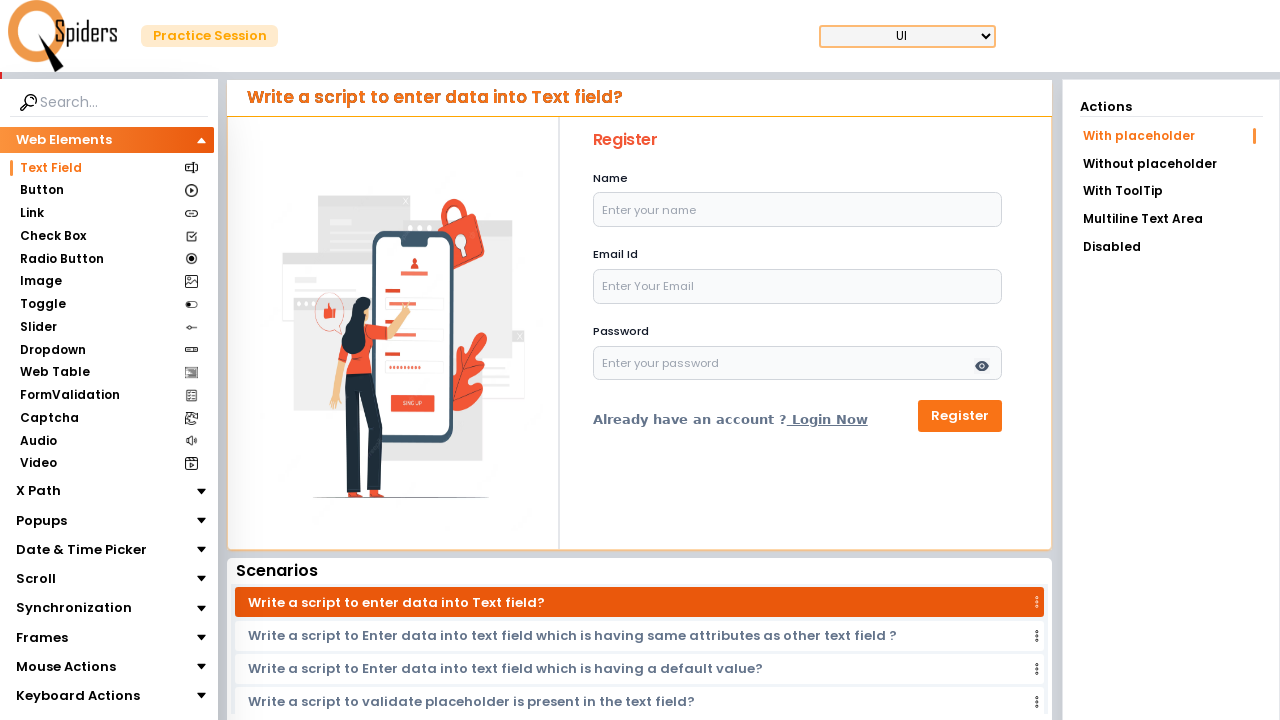

Navigated to QSpiders demo application at https://demoapps.qspiders.com/ui?scenario=1
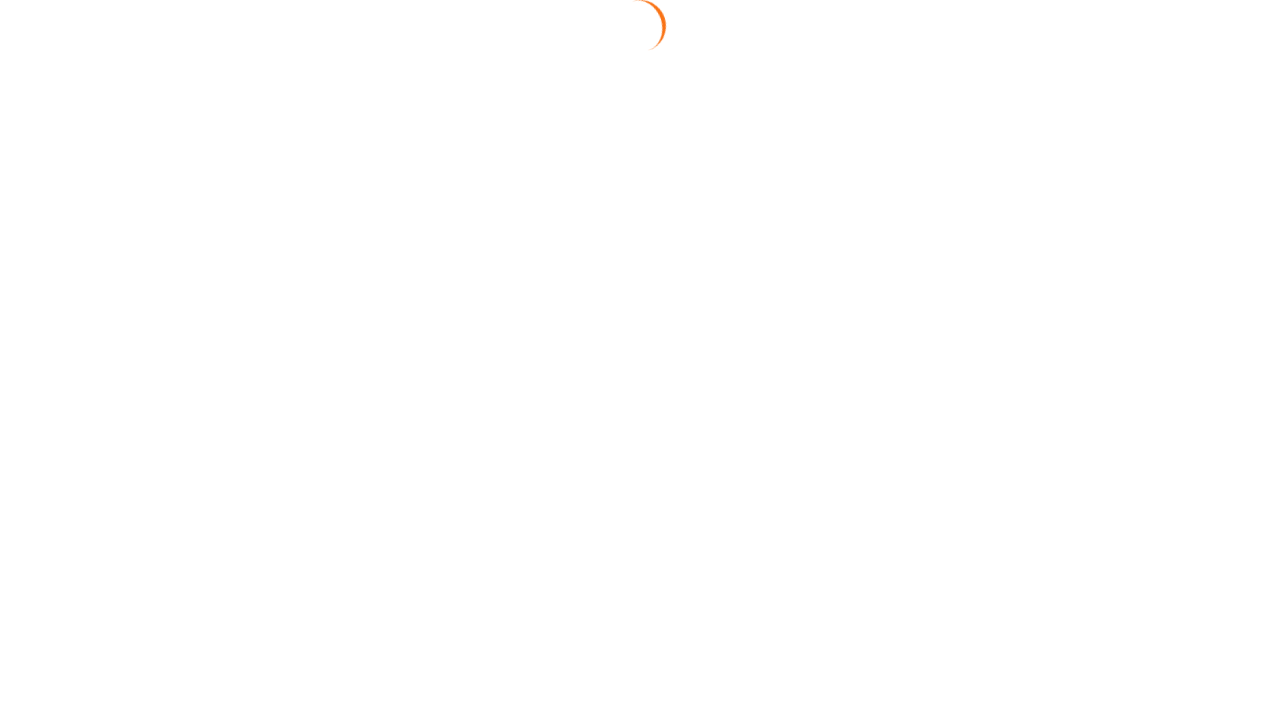

Clicked on the 'Link' section at (32, 213) on xpath=//section[text()='Link']
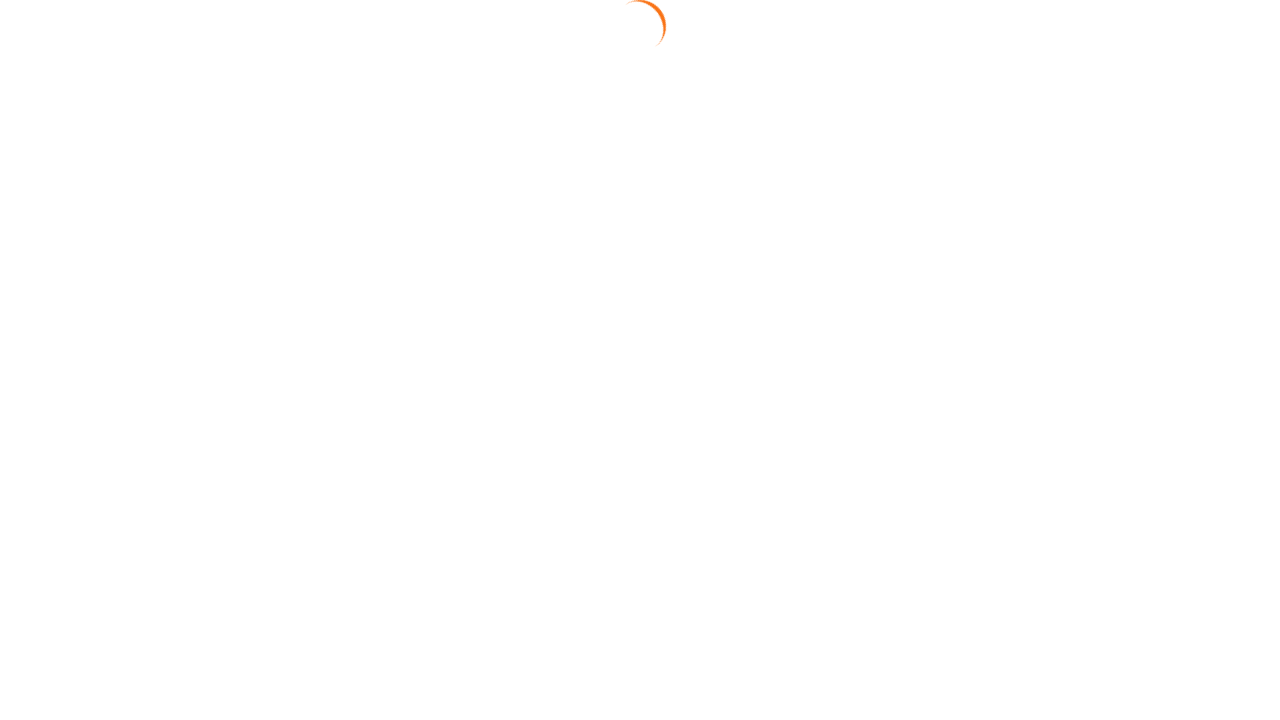

Verified that link elements are displayed on the page
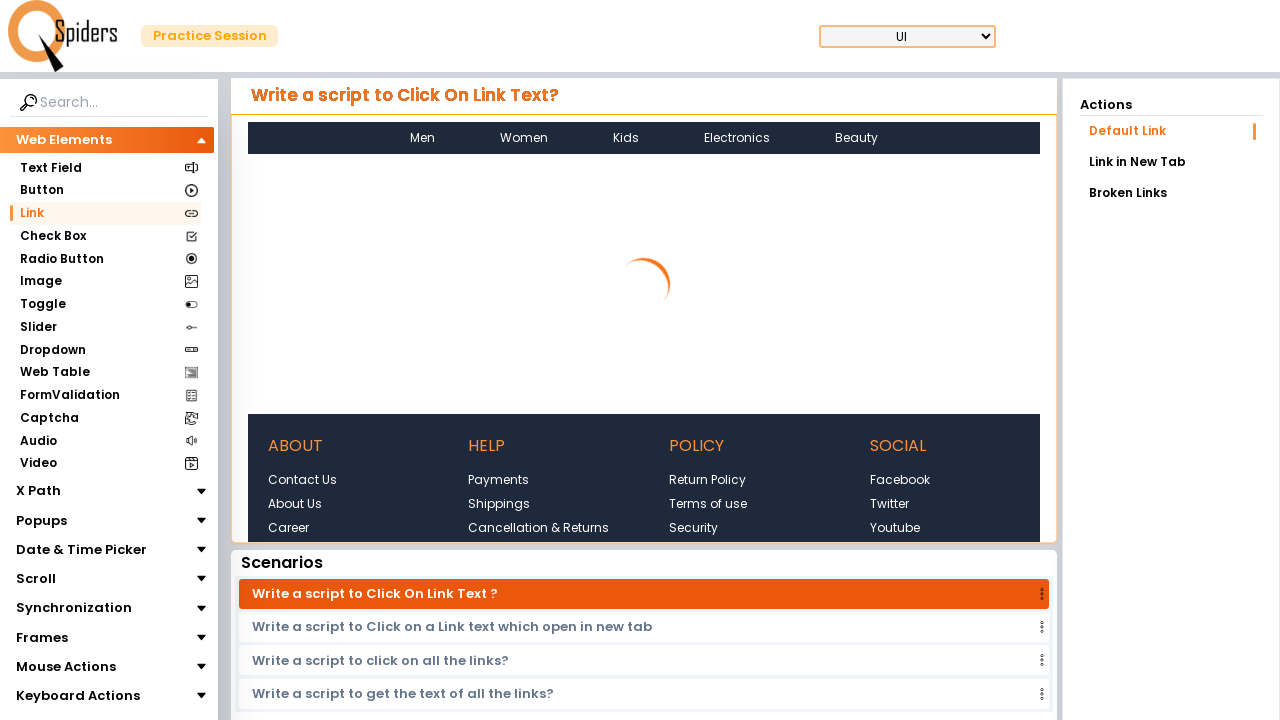

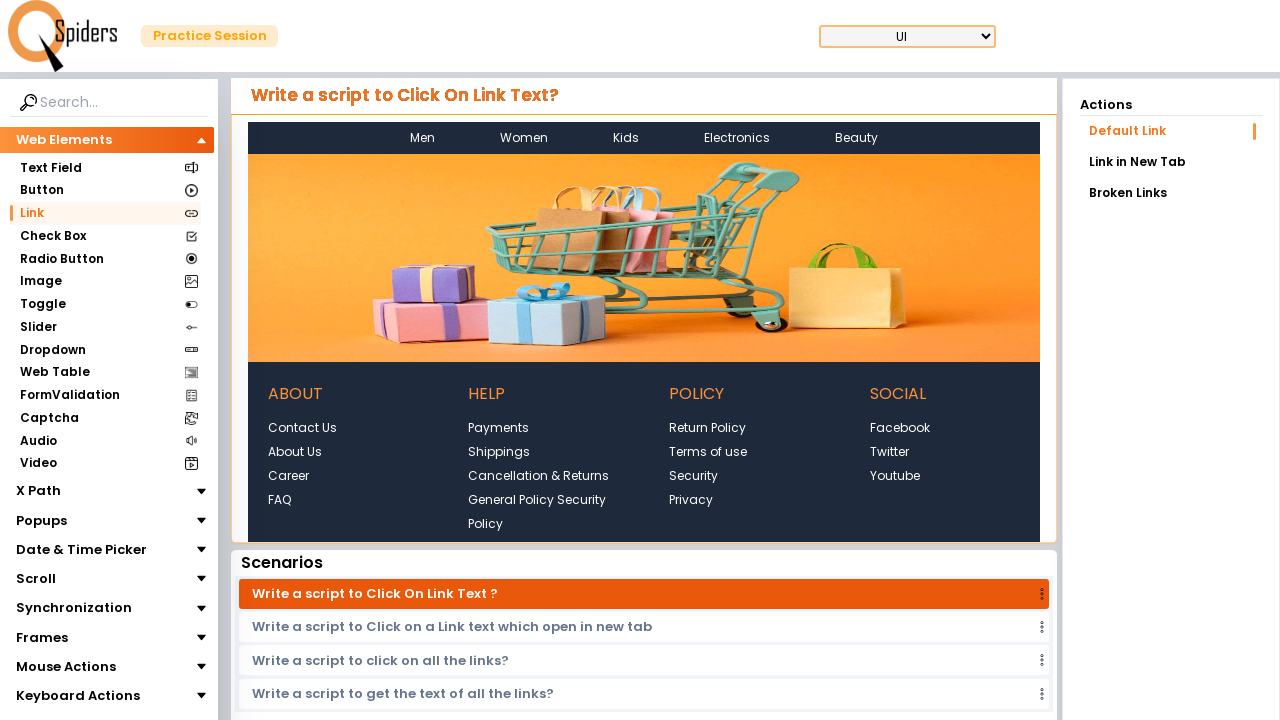